Tests a JavaScript calculator multiplication by entering 5 * 3 and verifying the result equals 15

Starting URL: https://www.anaesthetist.com/mnm/javascript/calc.htm

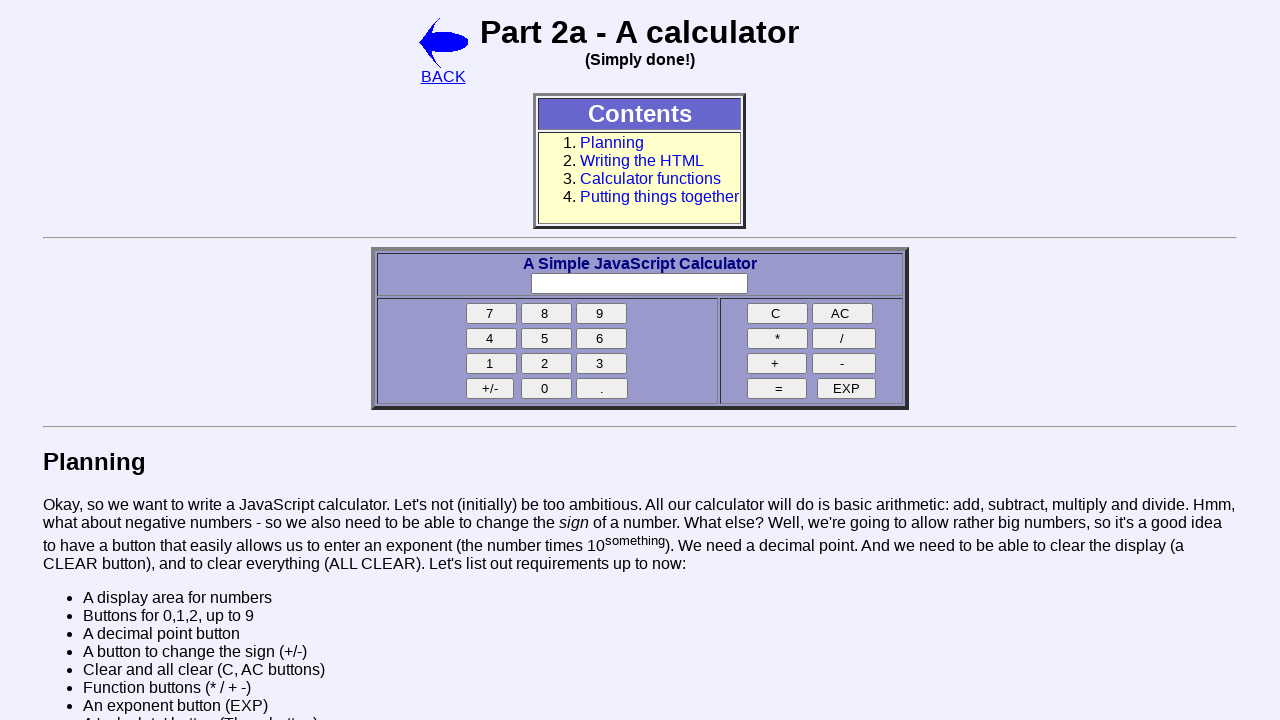

Clicked the '5' button on the calculator at (547, 339) on input[name='five']
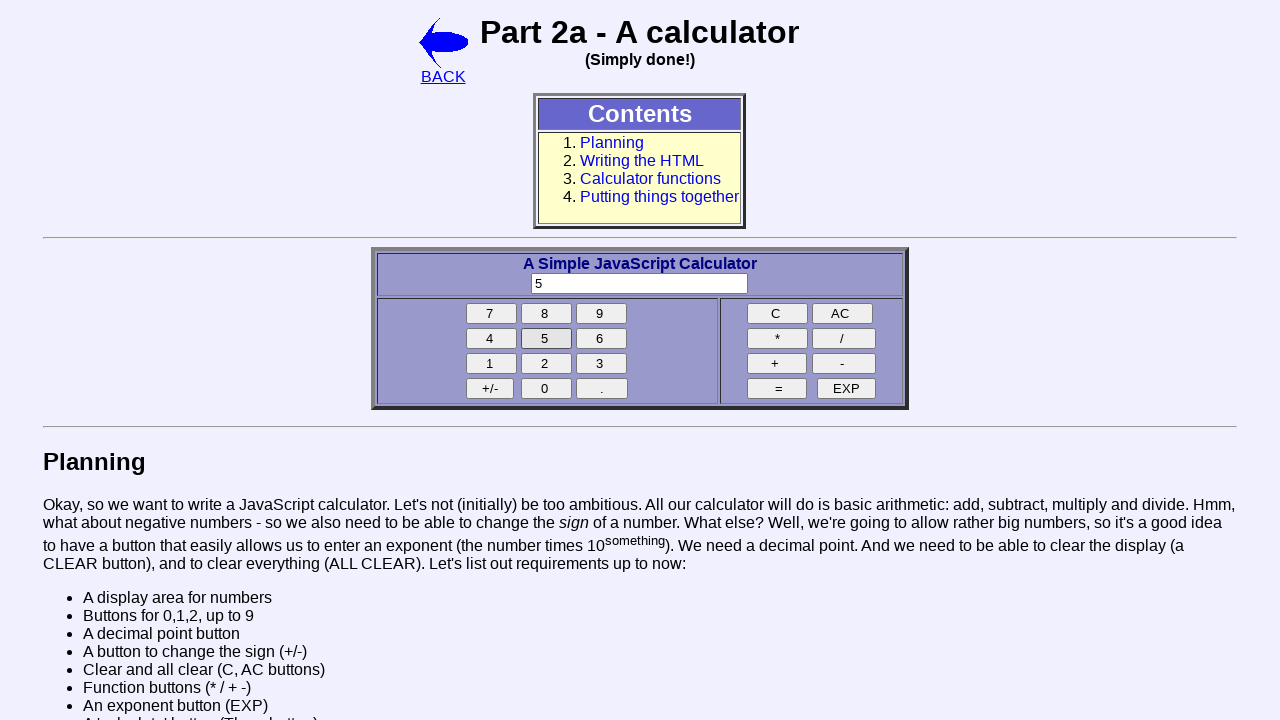

Clicked the '*' (multiply) button at (777, 339) on input[name='mul']
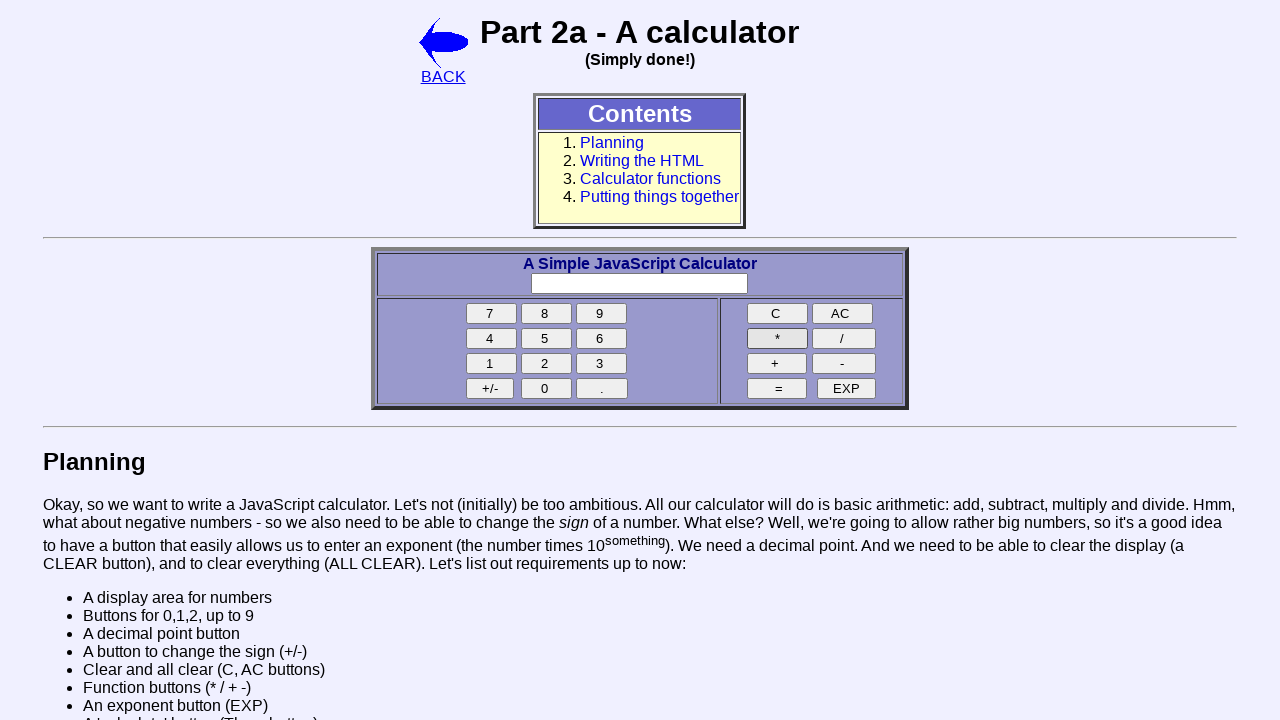

Clicked the '3' button on the calculator at (602, 364) on input[name='three']
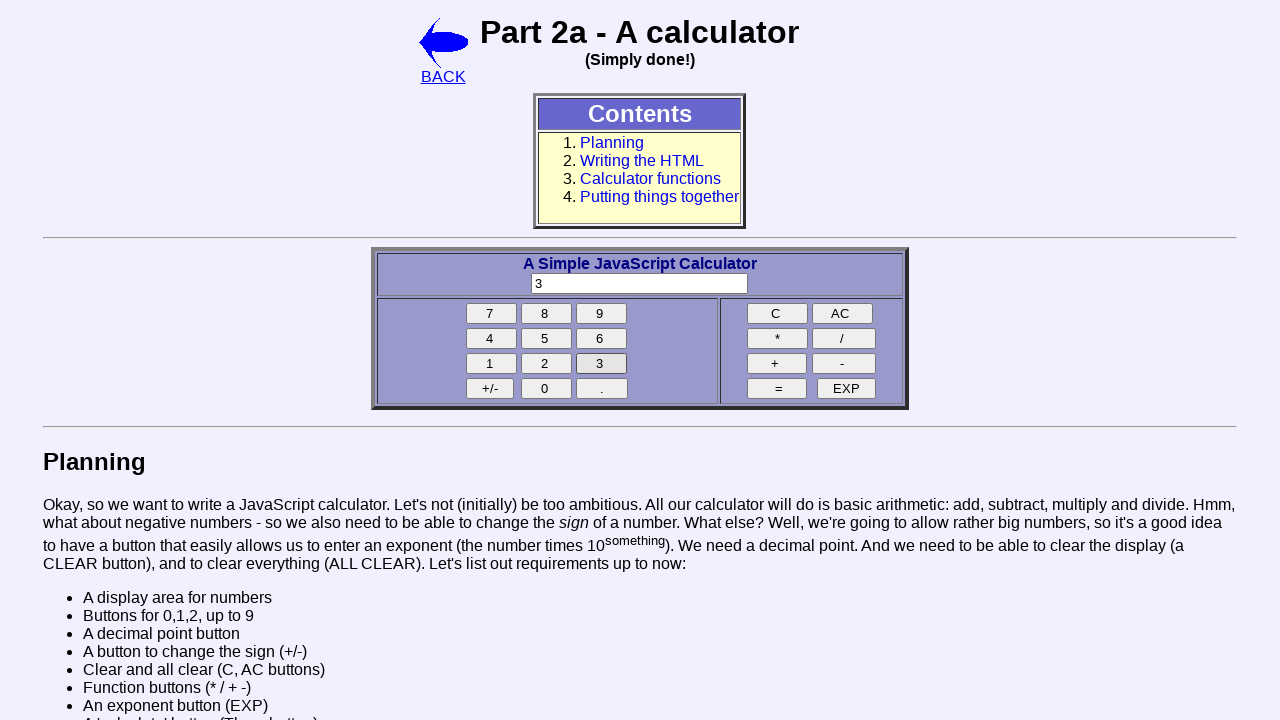

Clicked the '=' (result) button to calculate at (777, 389) on input[name='result']
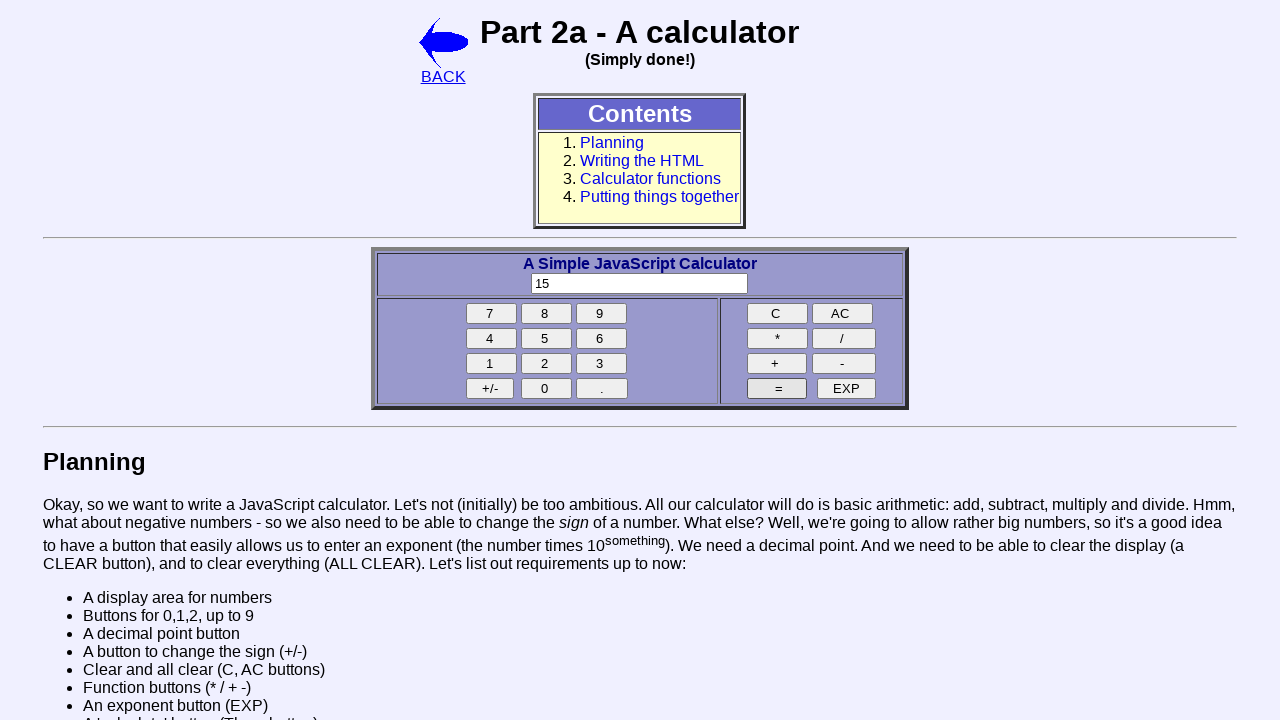

Verified calculator display shows result of '15' (5 * 3)
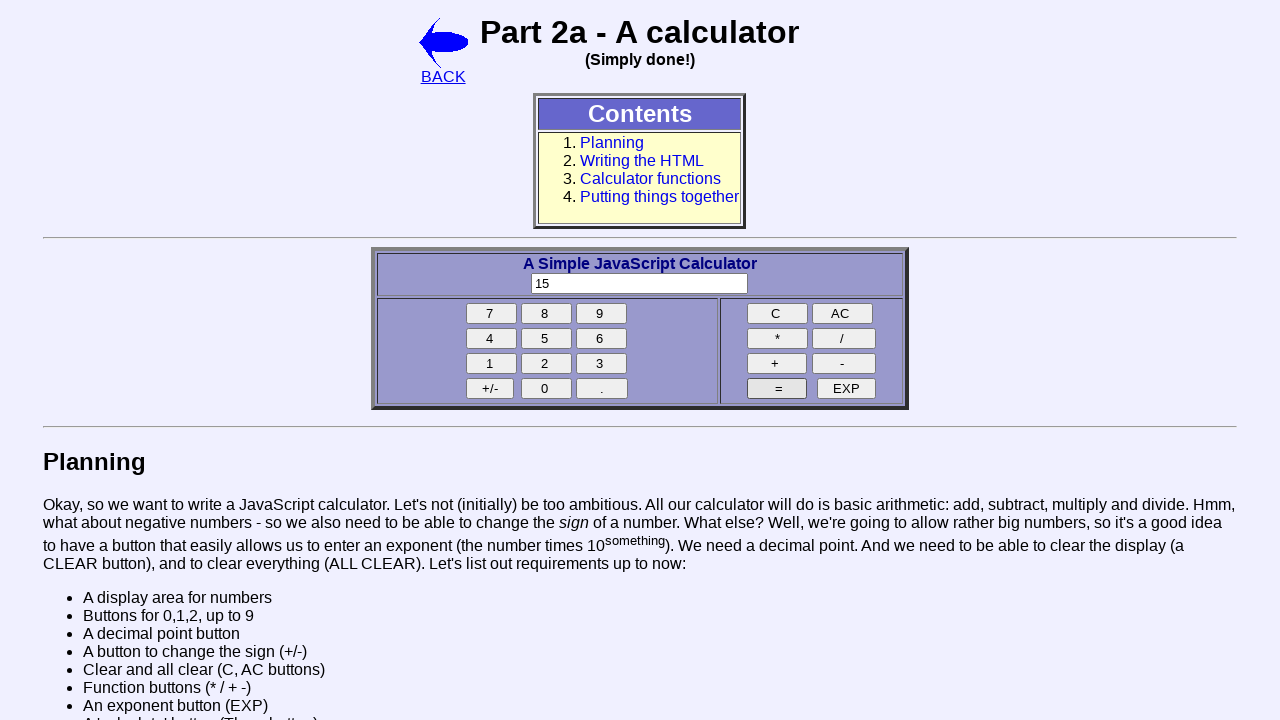

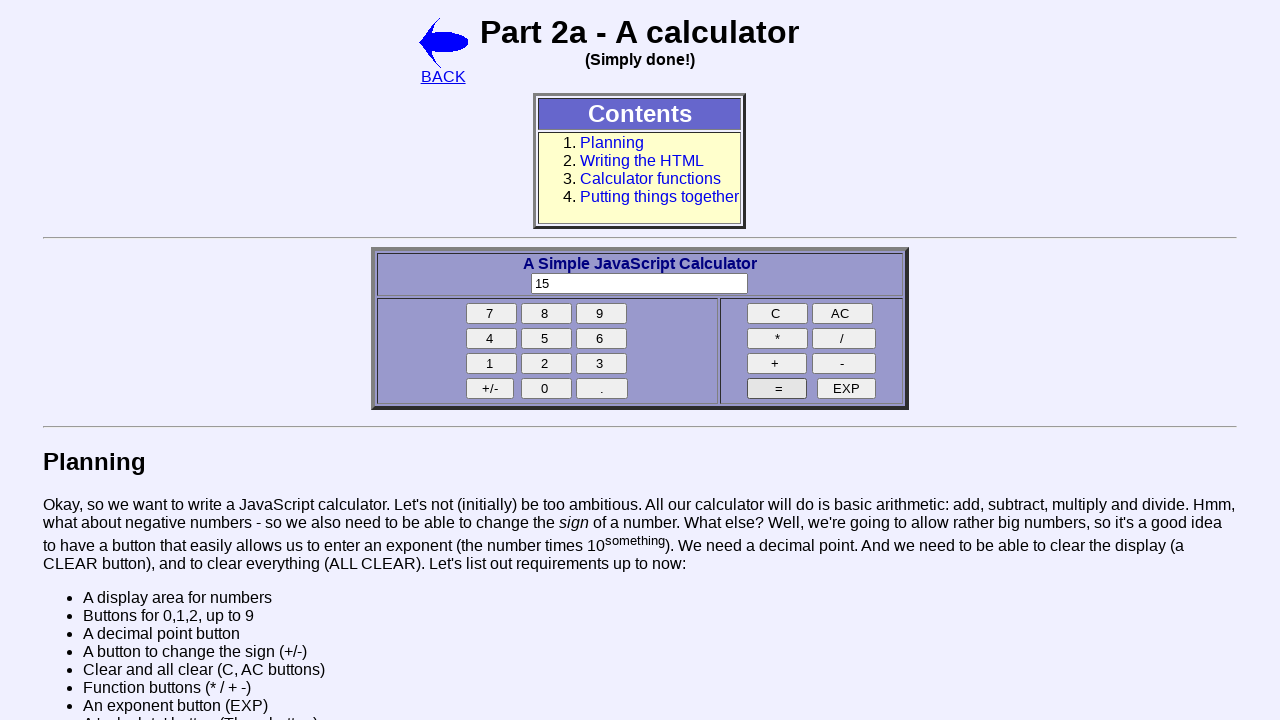